Tests table sorting functionality by clicking on column header, verifies sorting order, searches for specific items and handles pagination to find products across multiple pages

Starting URL: https://rahulshettyacademy.com/seleniumPractise/#/offers

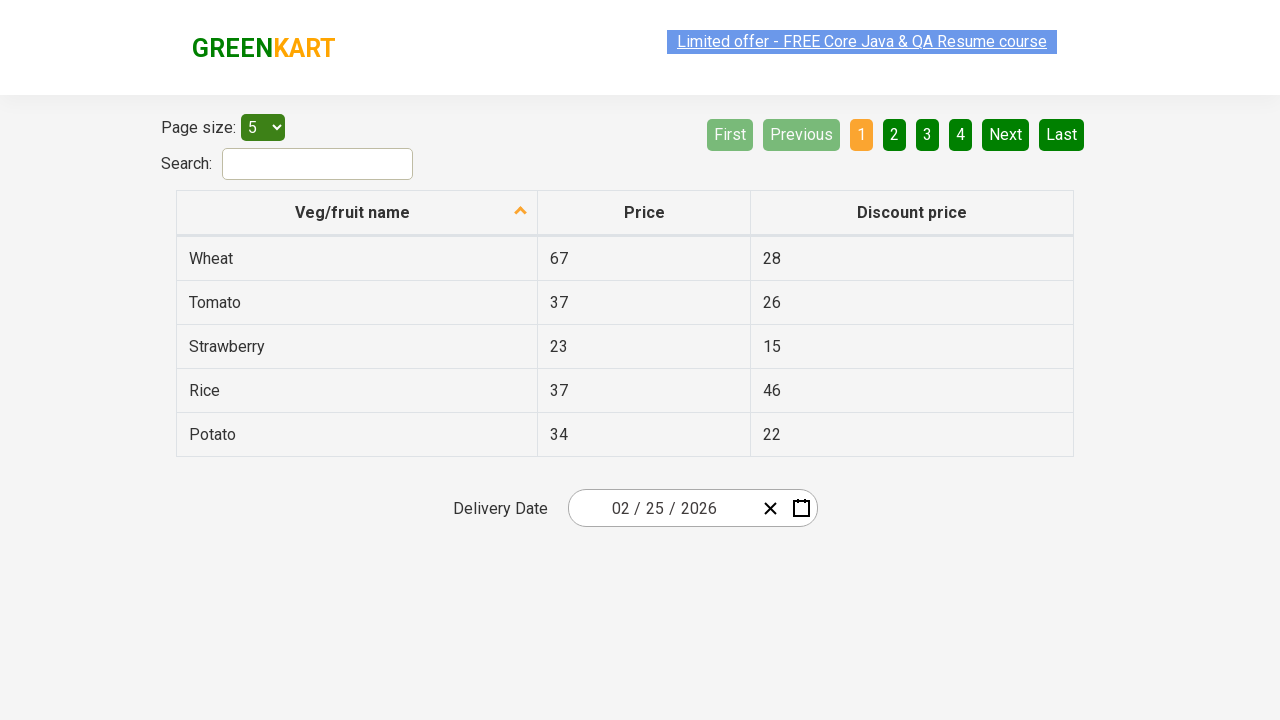

Clicked first column header to sort table at (357, 213) on xpath=//tr/th[1]
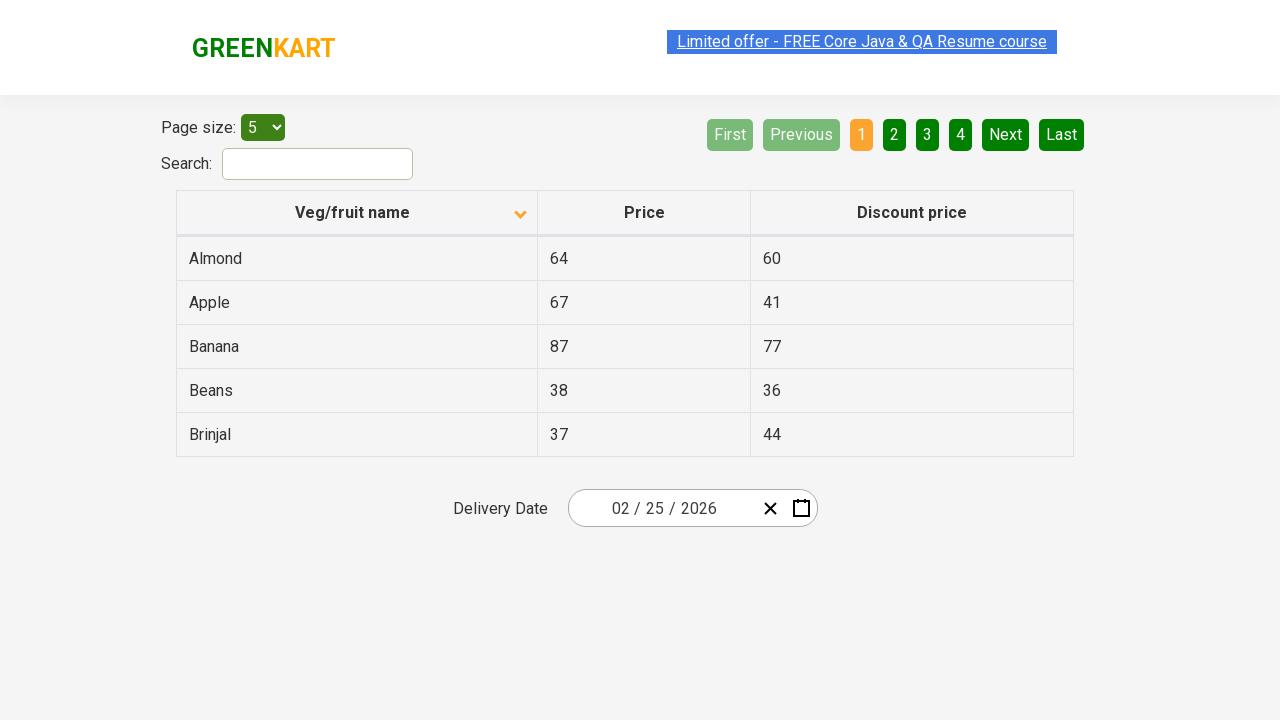

Retrieved all first column elements to verify sorting
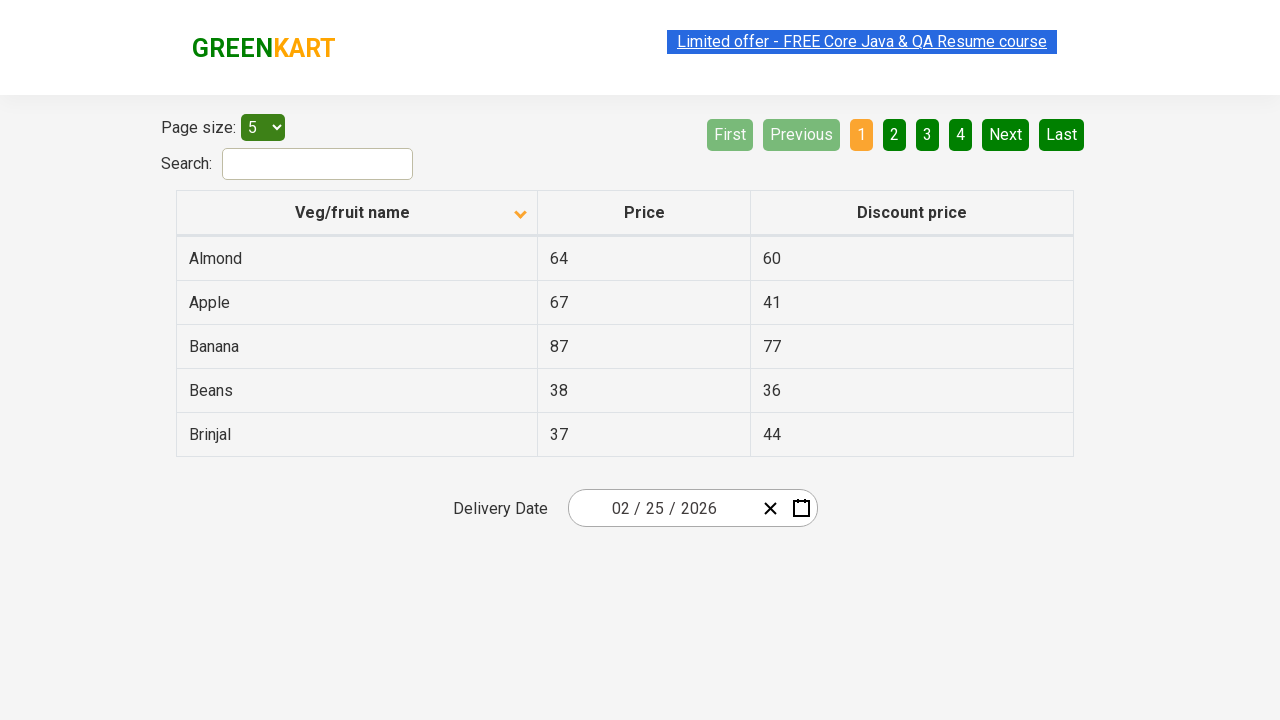

Created sorted copy of column elements for comparison
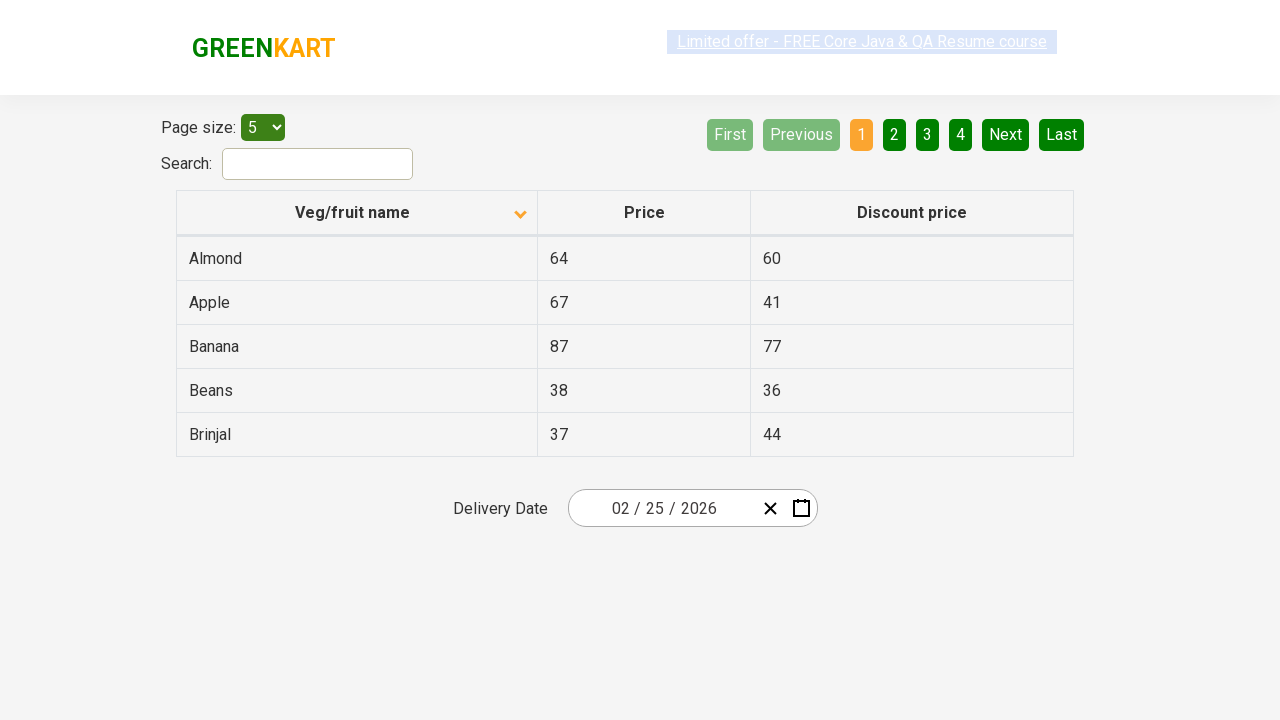

Verified table is properly sorted alphabetically
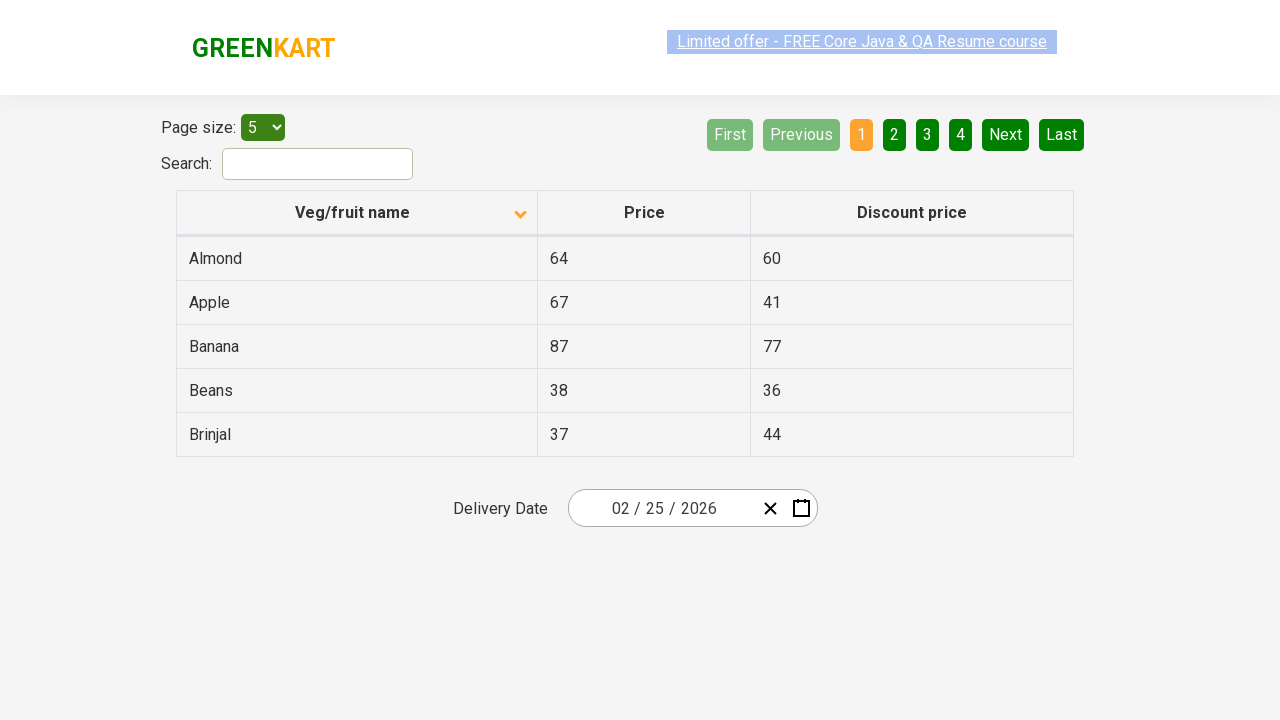

Located 'Beans' product in current table view
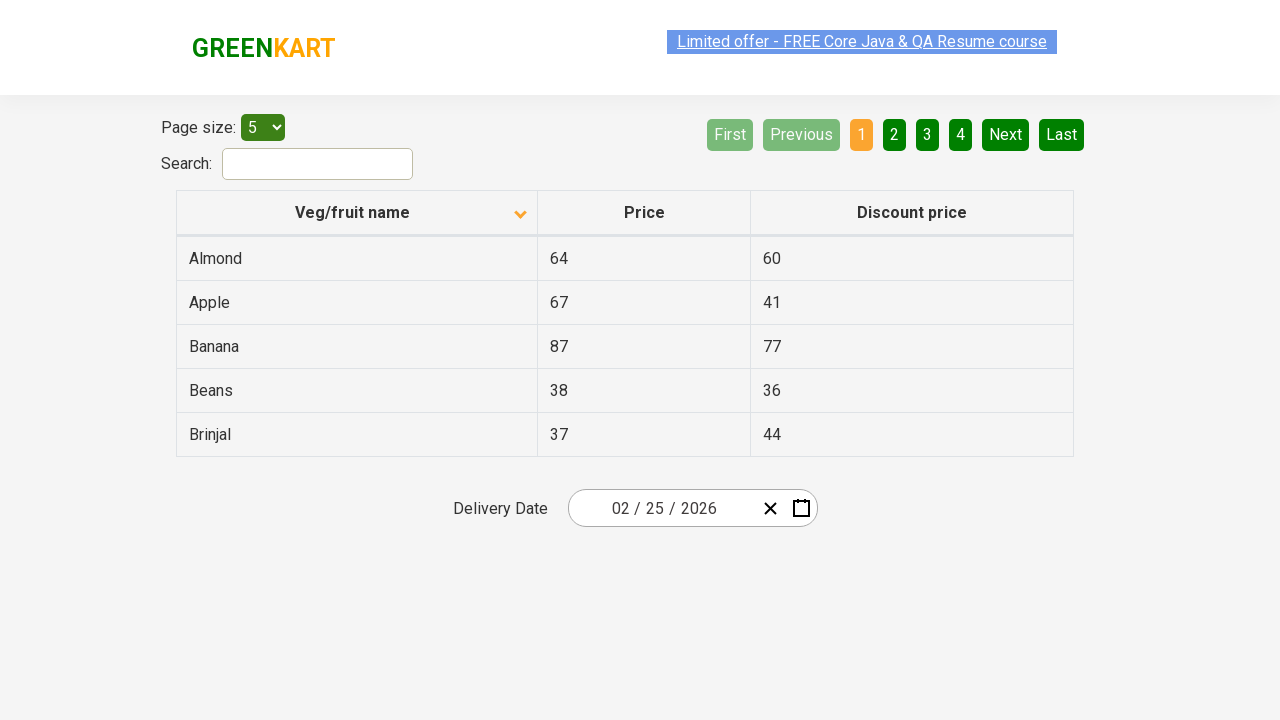

Found Beans price: 38
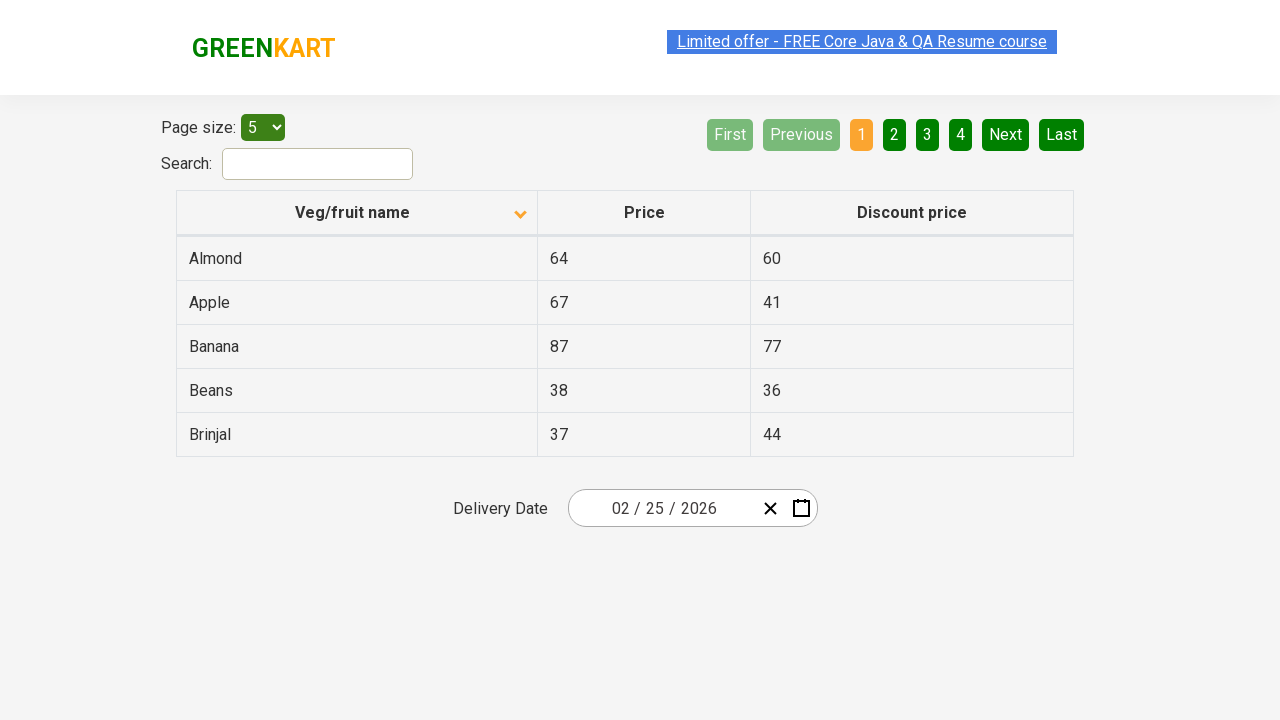

Searched for 'Rice' product in current page
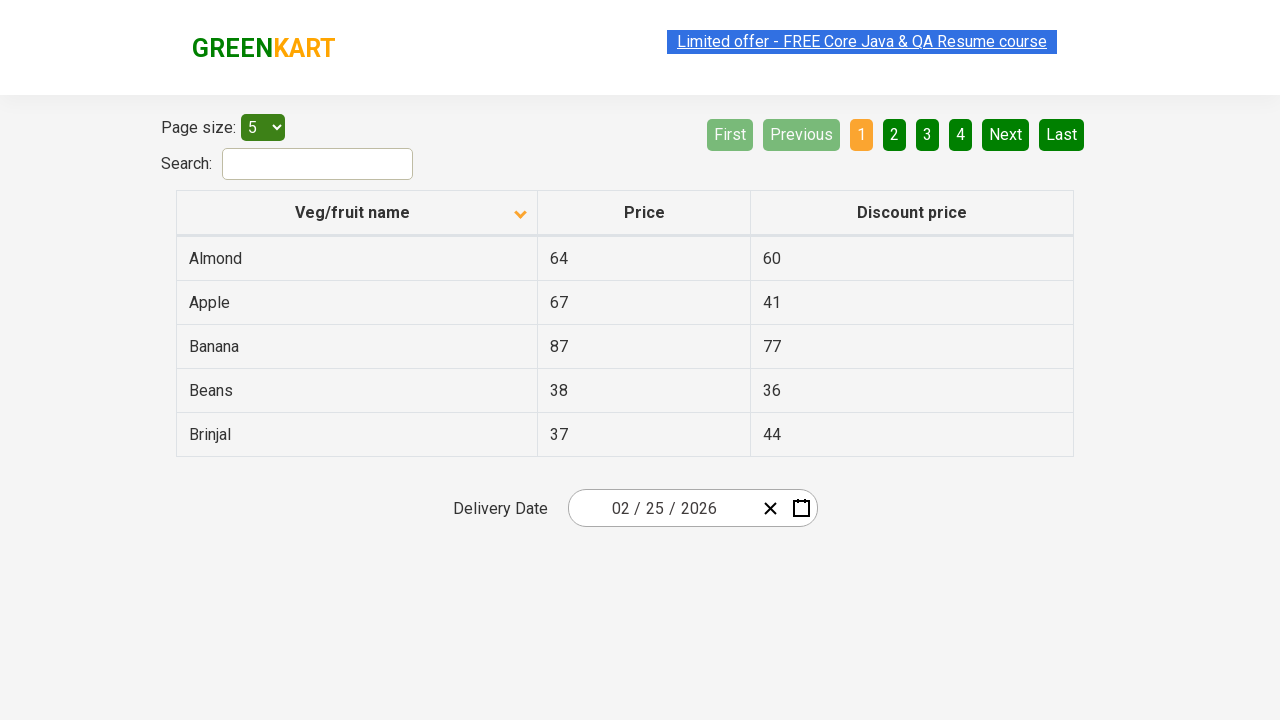

Checked for next page button availability
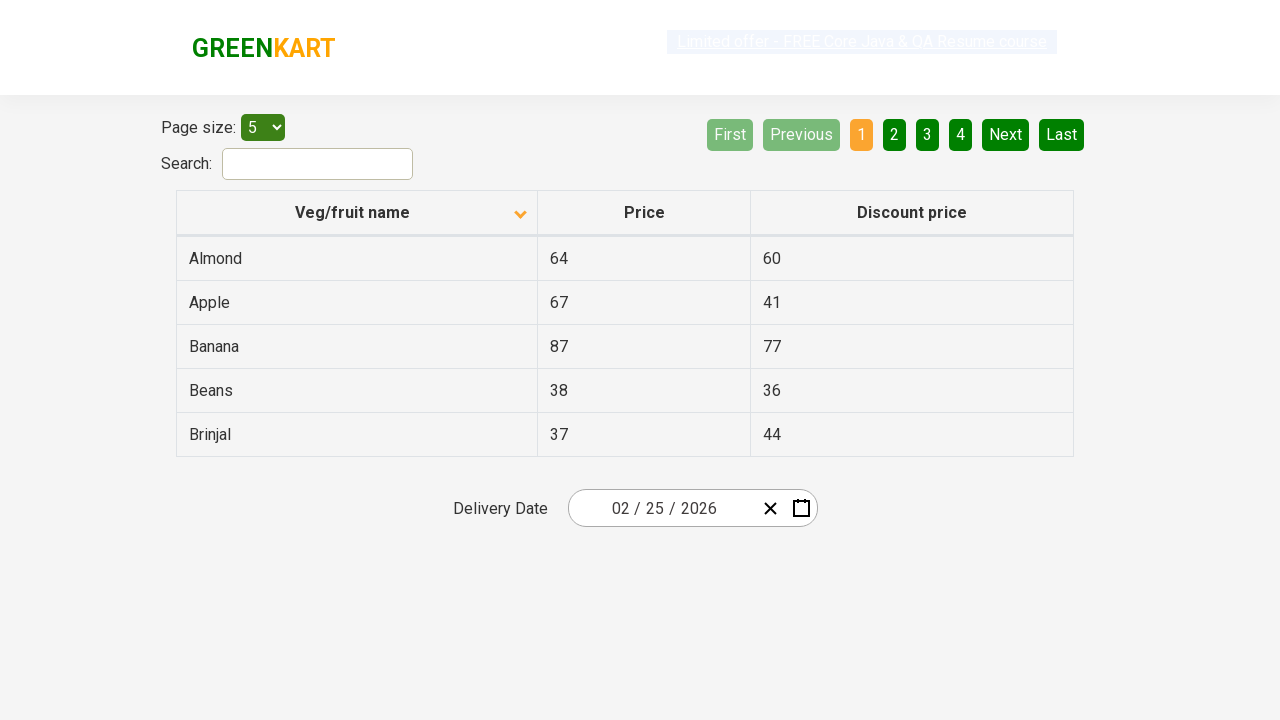

Clicked next button to navigate to next page at (1006, 134) on a[aria-label='Next']
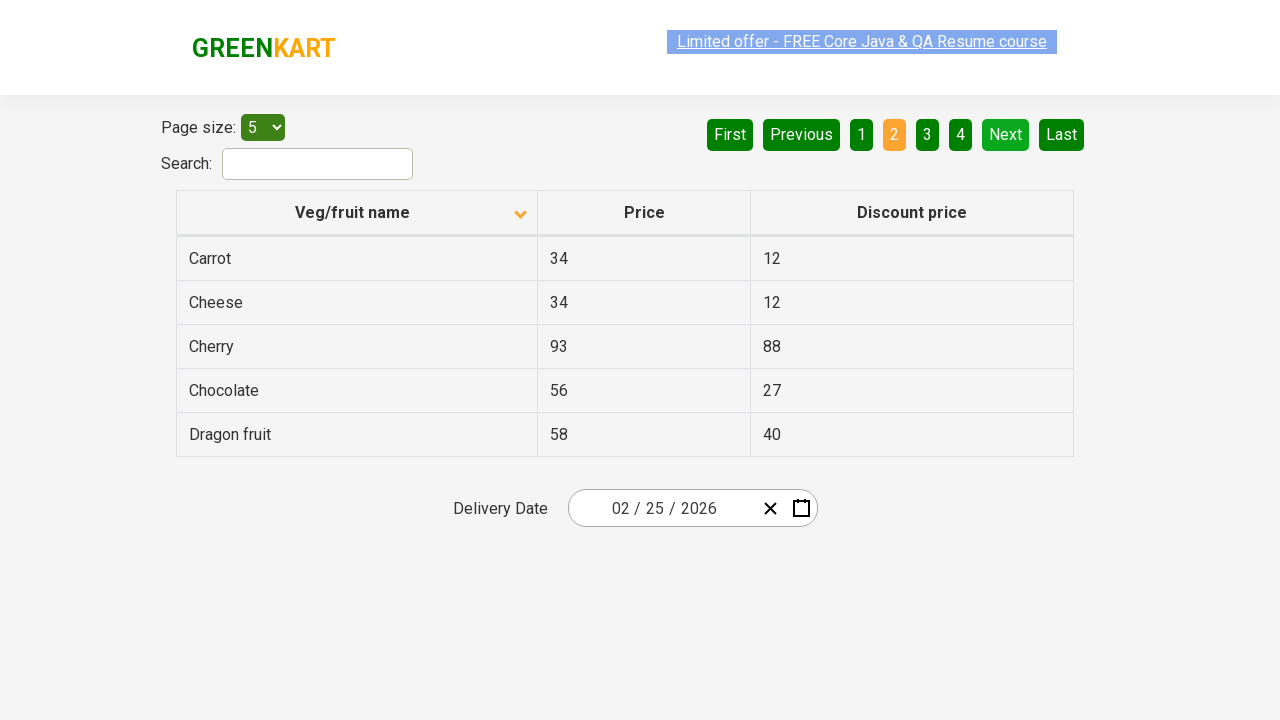

Waited for next page to load completely
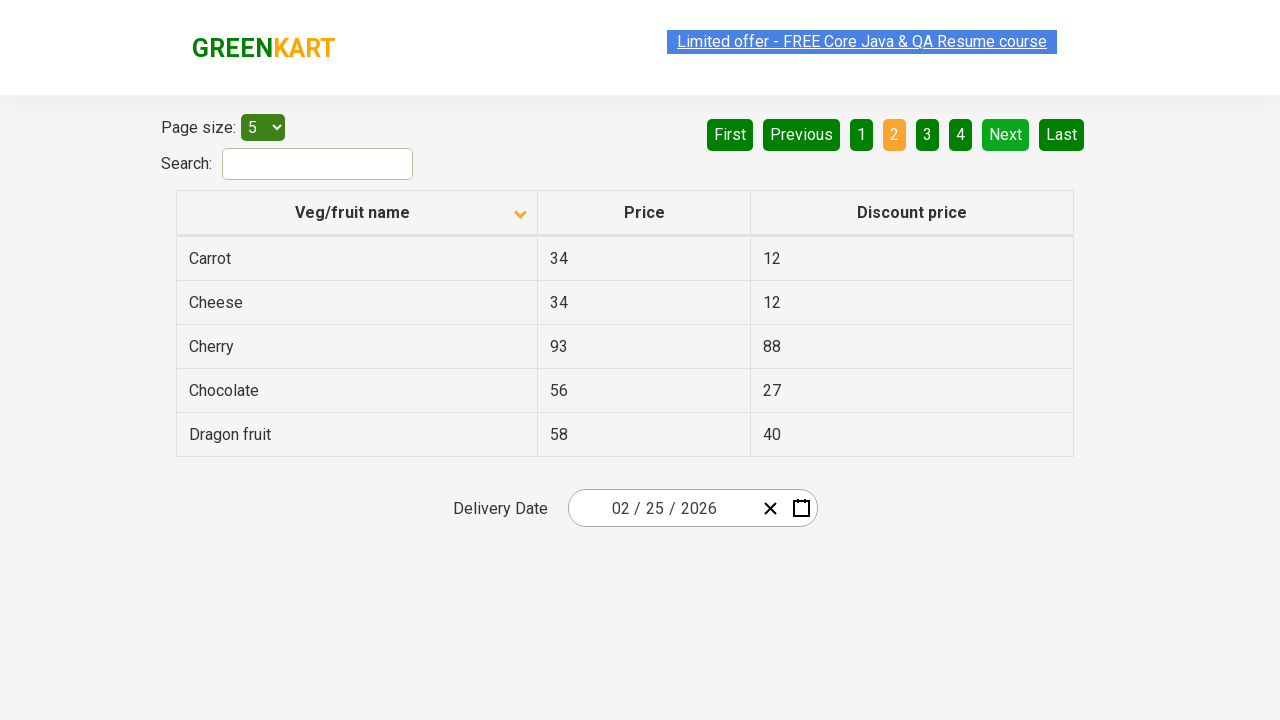

Searched for 'Rice' product in current page
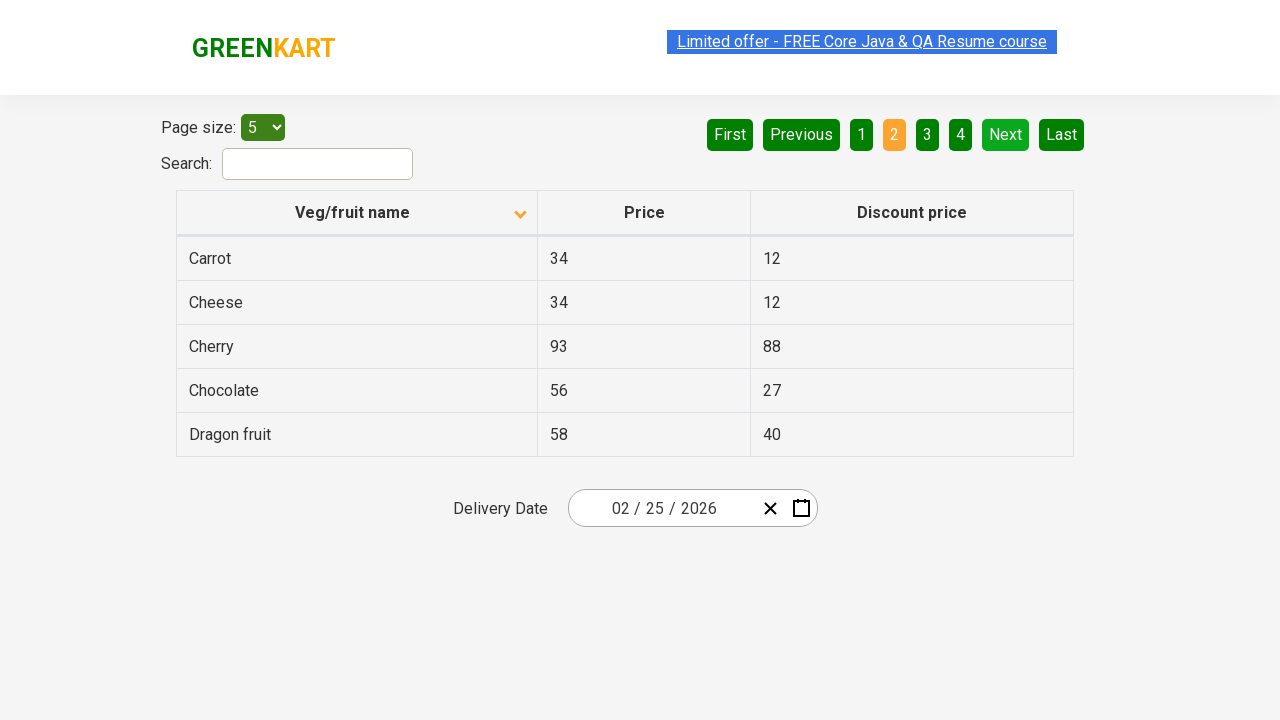

Checked for next page button availability
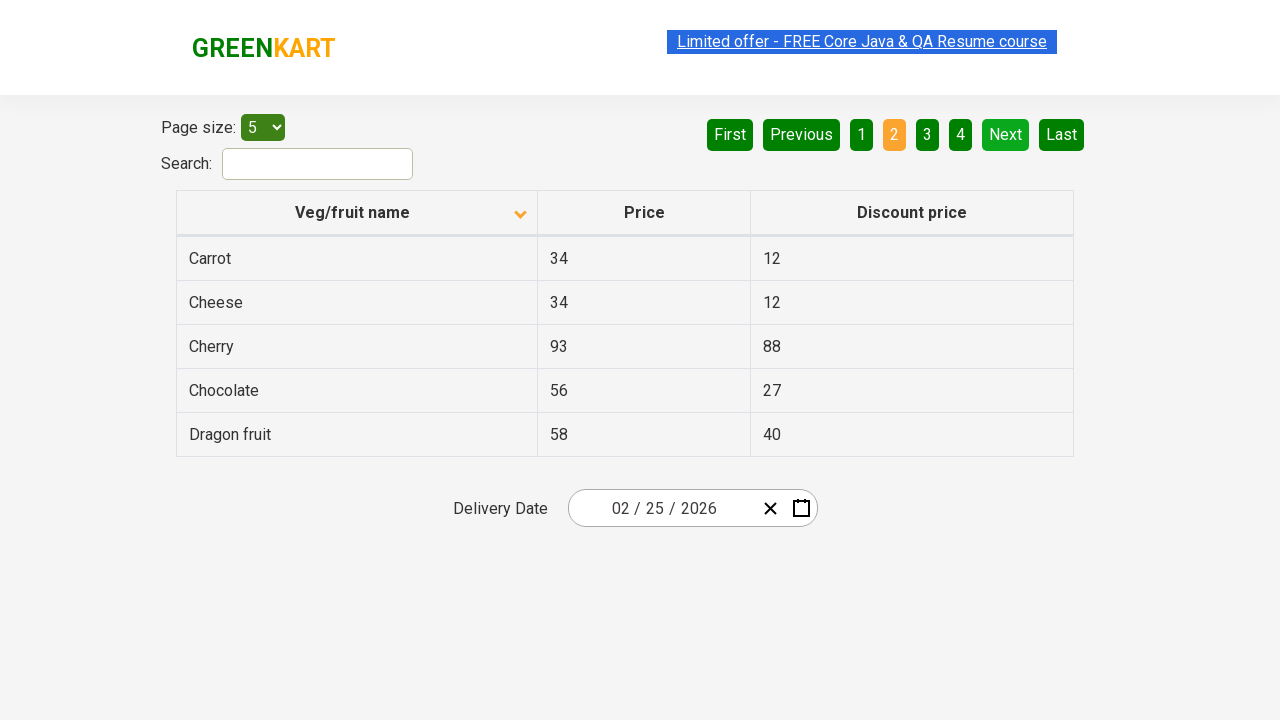

Clicked next button to navigate to next page at (1006, 134) on a[aria-label='Next']
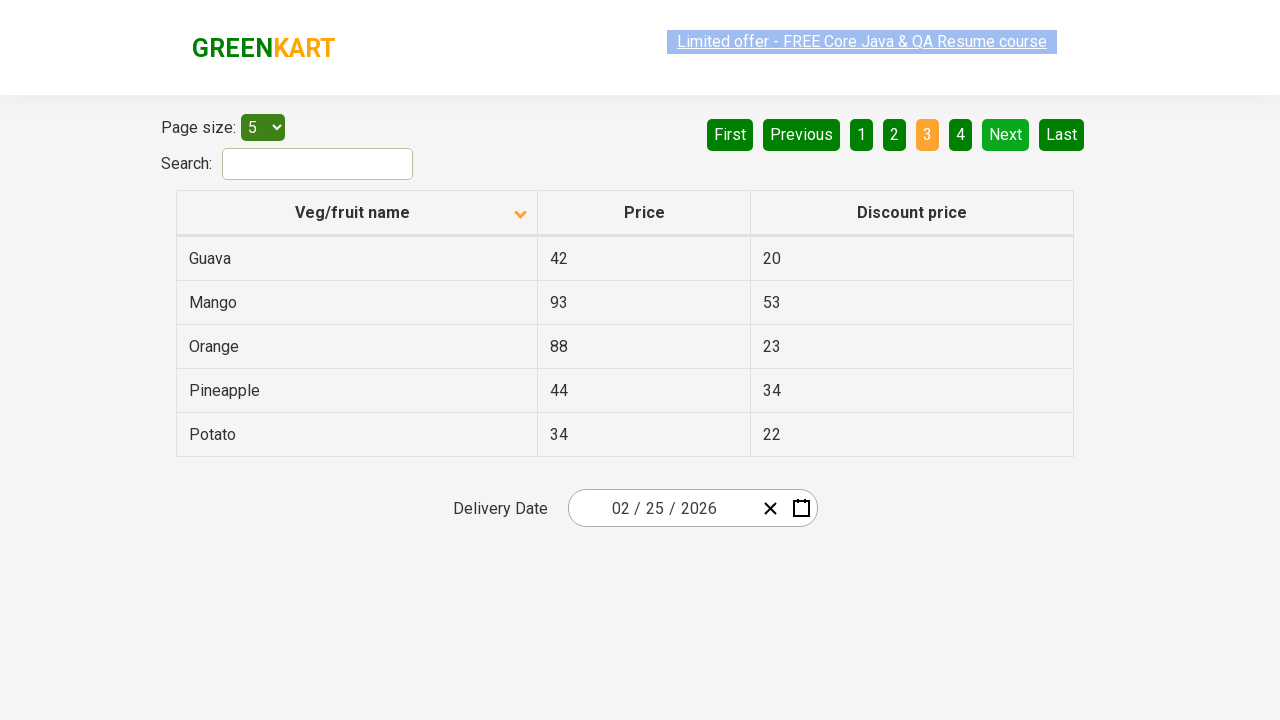

Waited for next page to load completely
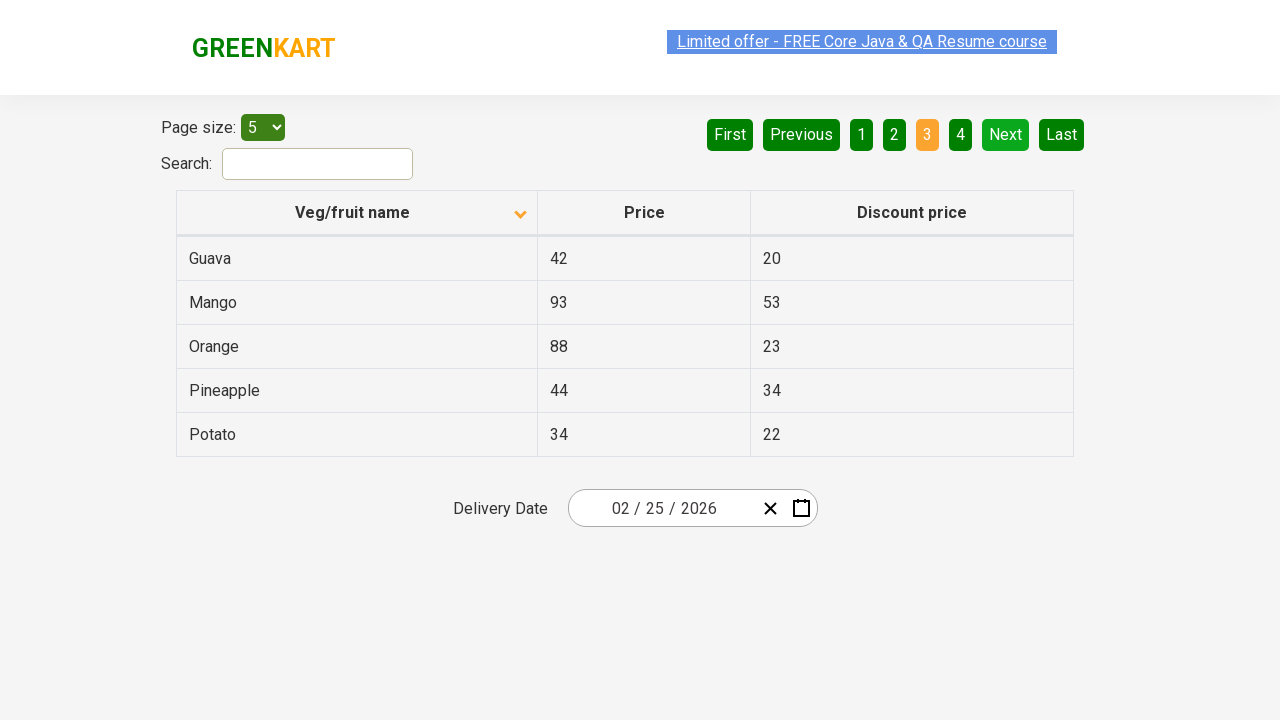

Searched for 'Rice' product in current page
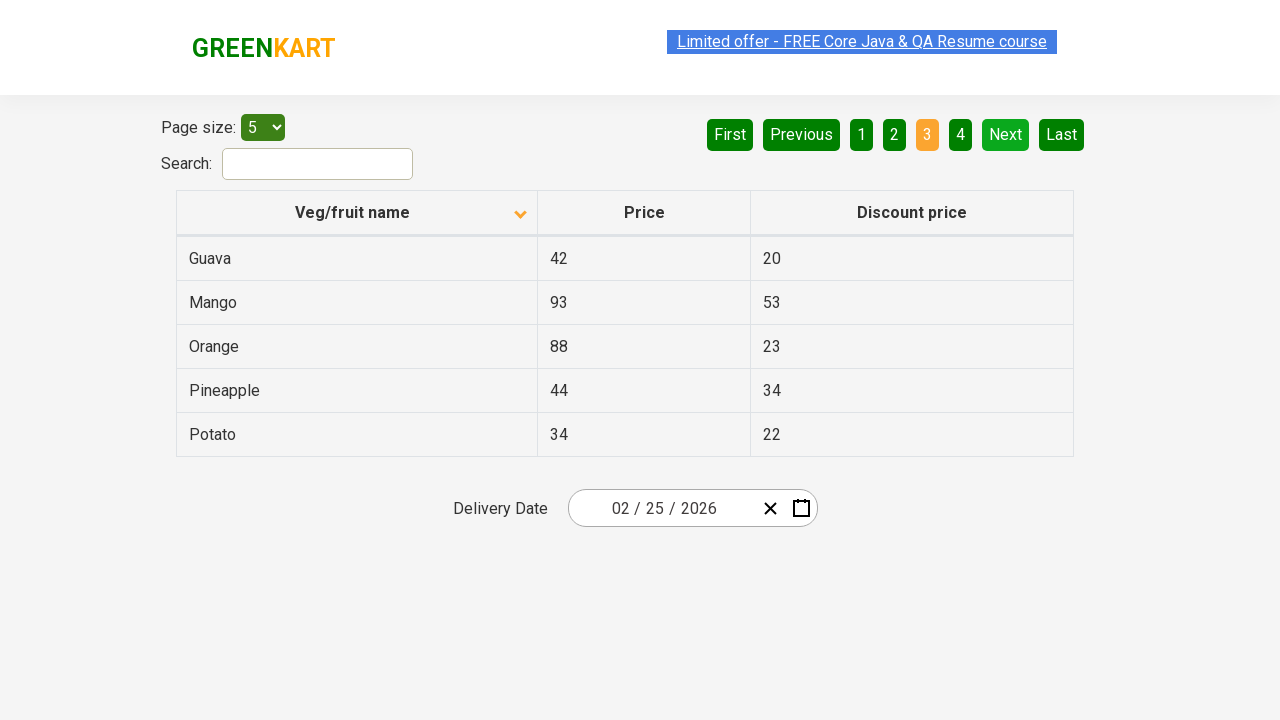

Checked for next page button availability
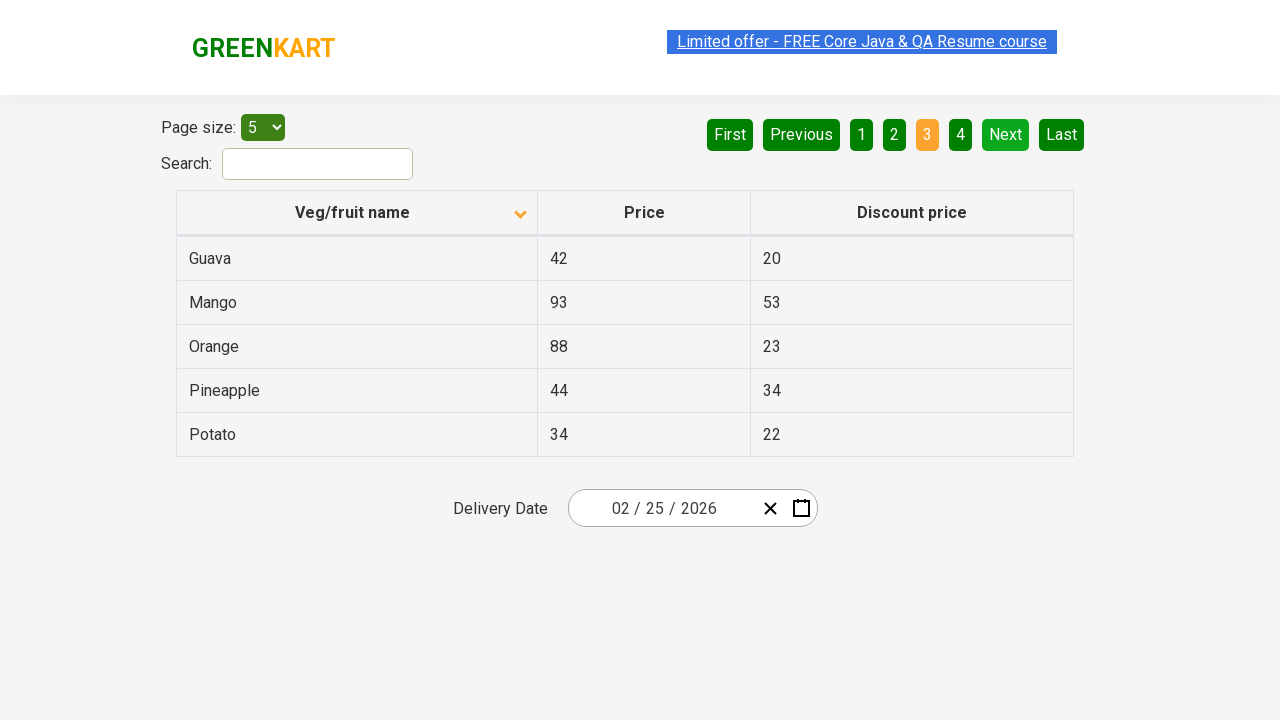

Clicked next button to navigate to next page at (1006, 134) on a[aria-label='Next']
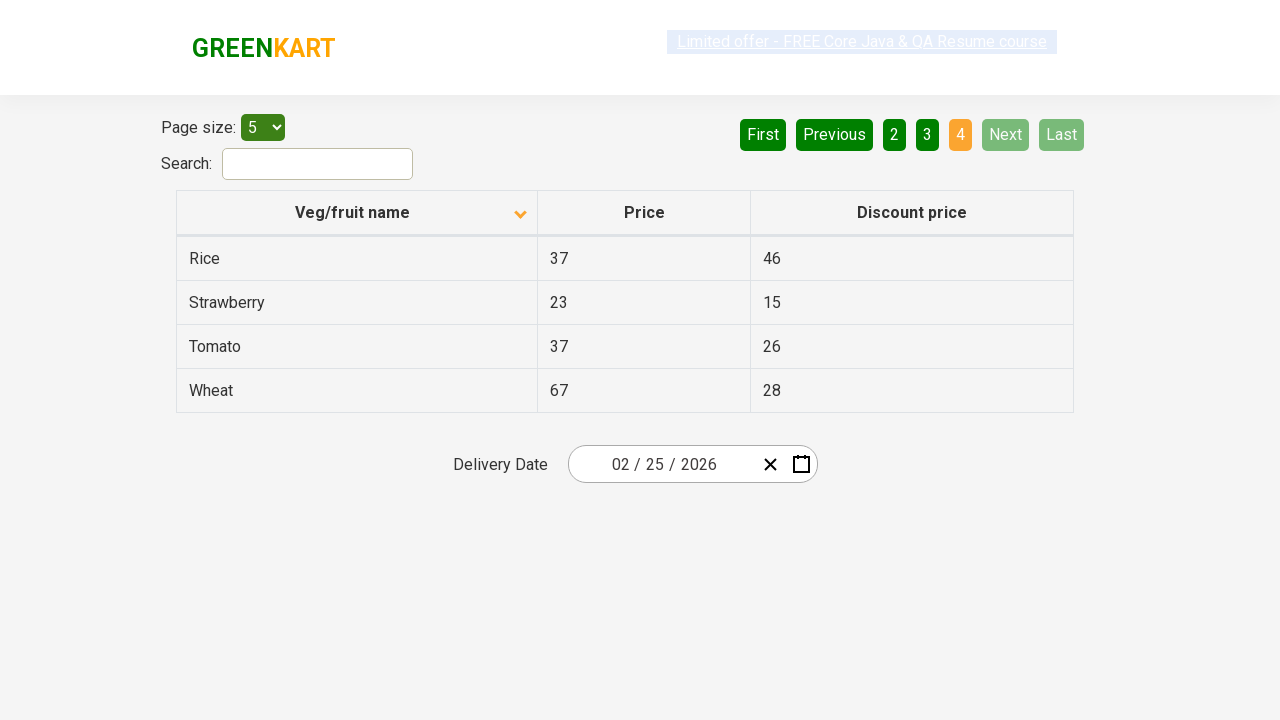

Waited for next page to load completely
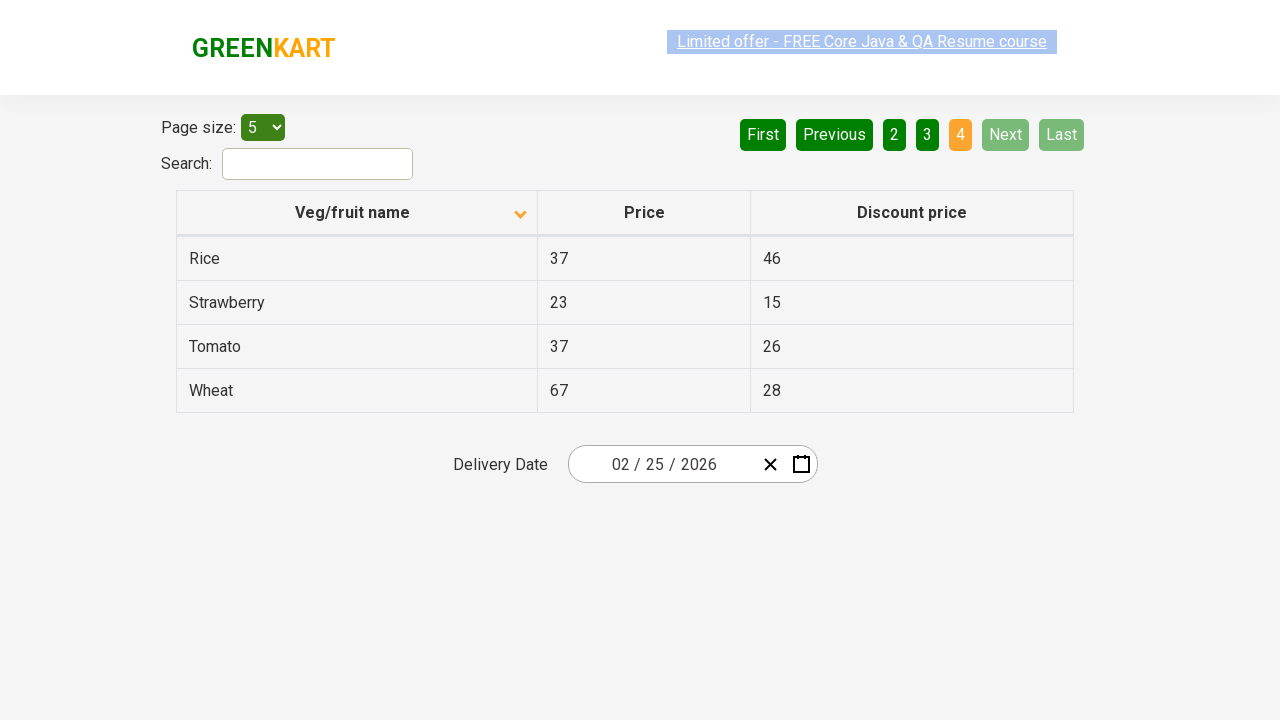

Searched for 'Rice' product in current page
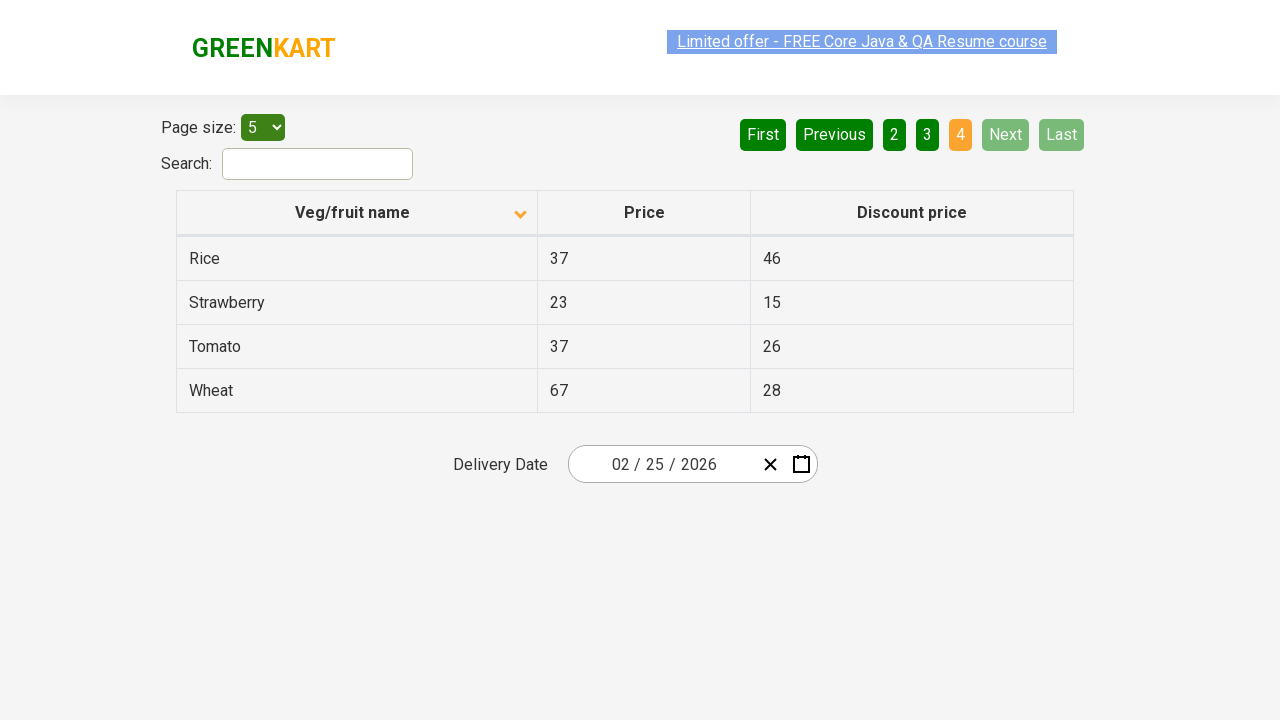

Found Rice price: 37
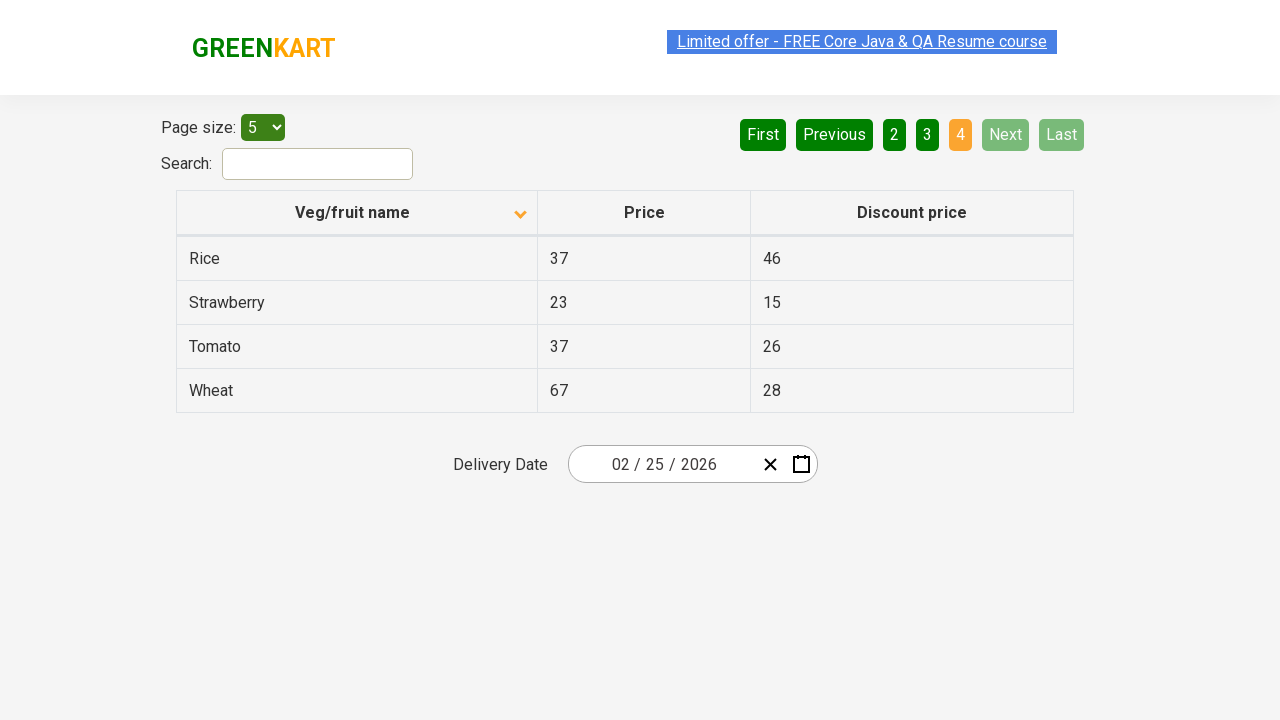

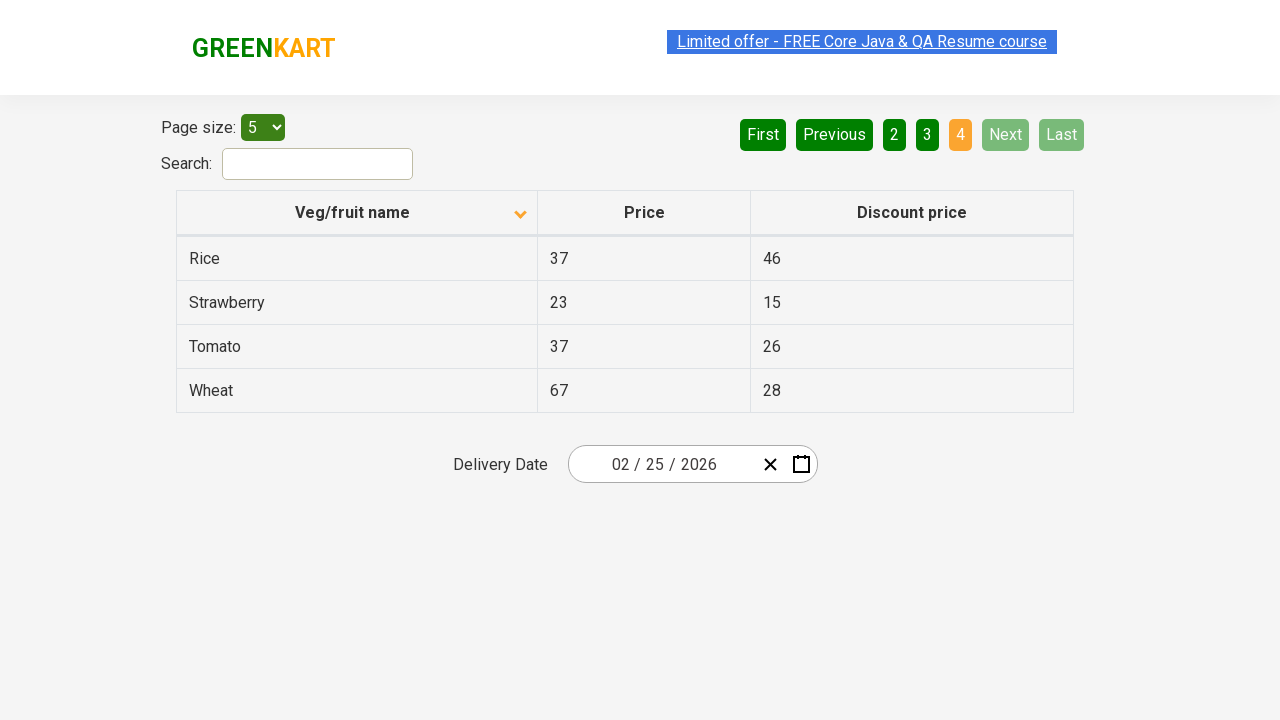